Navigates to a Selenium testing page. All actual test actions (double click, right click, alert handling) are commented out, so the test only loads the page.

Starting URL: https://www.testandquiz.com/selenium/testing.html

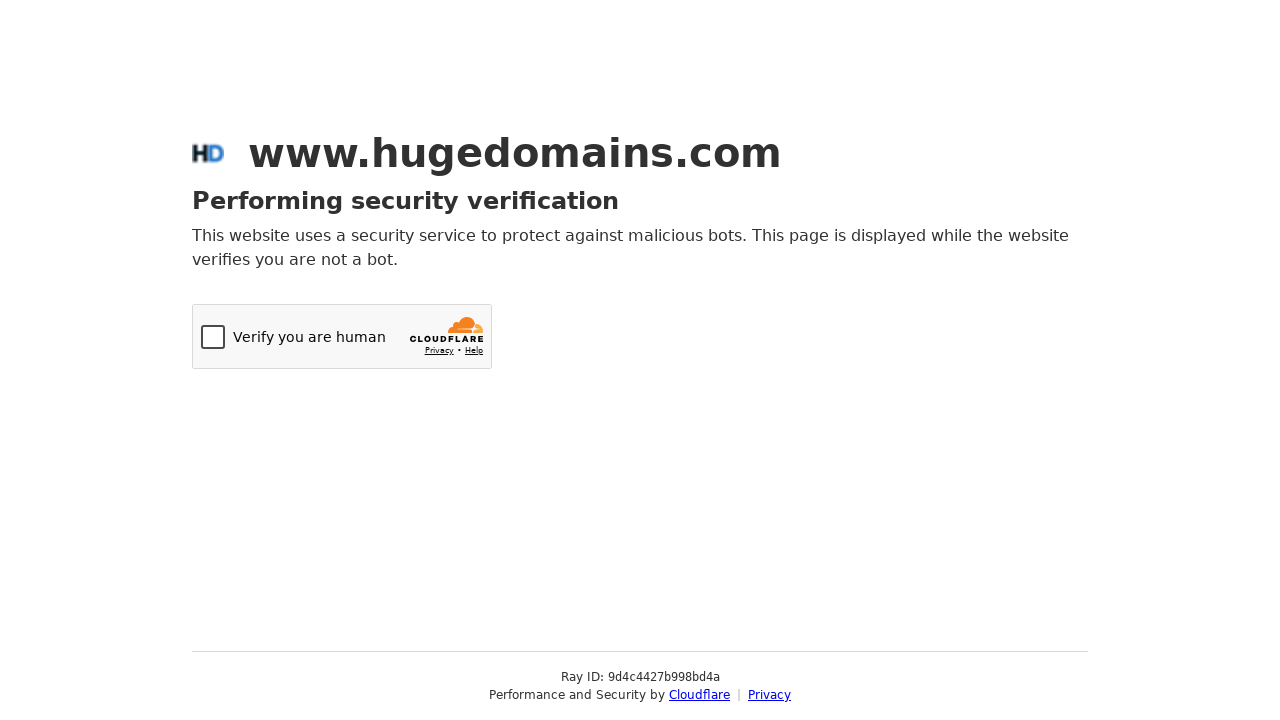

Navigated to Selenium testing page
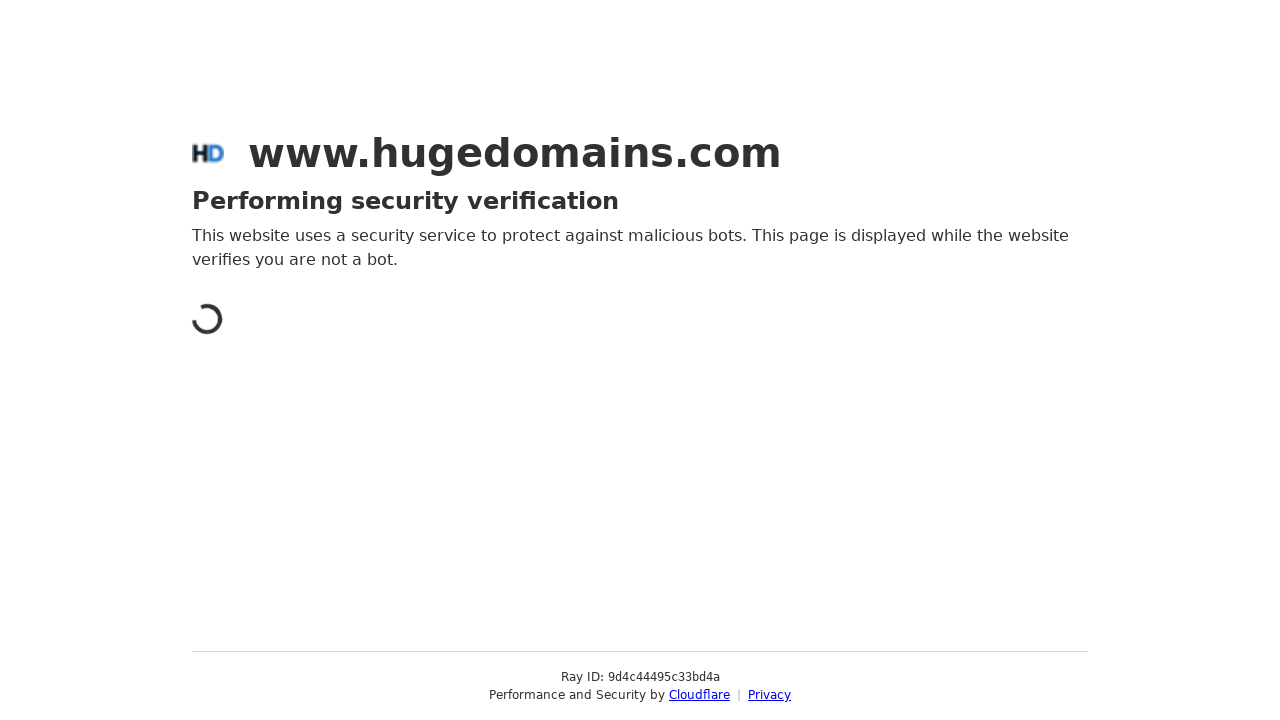

Page DOM content loaded
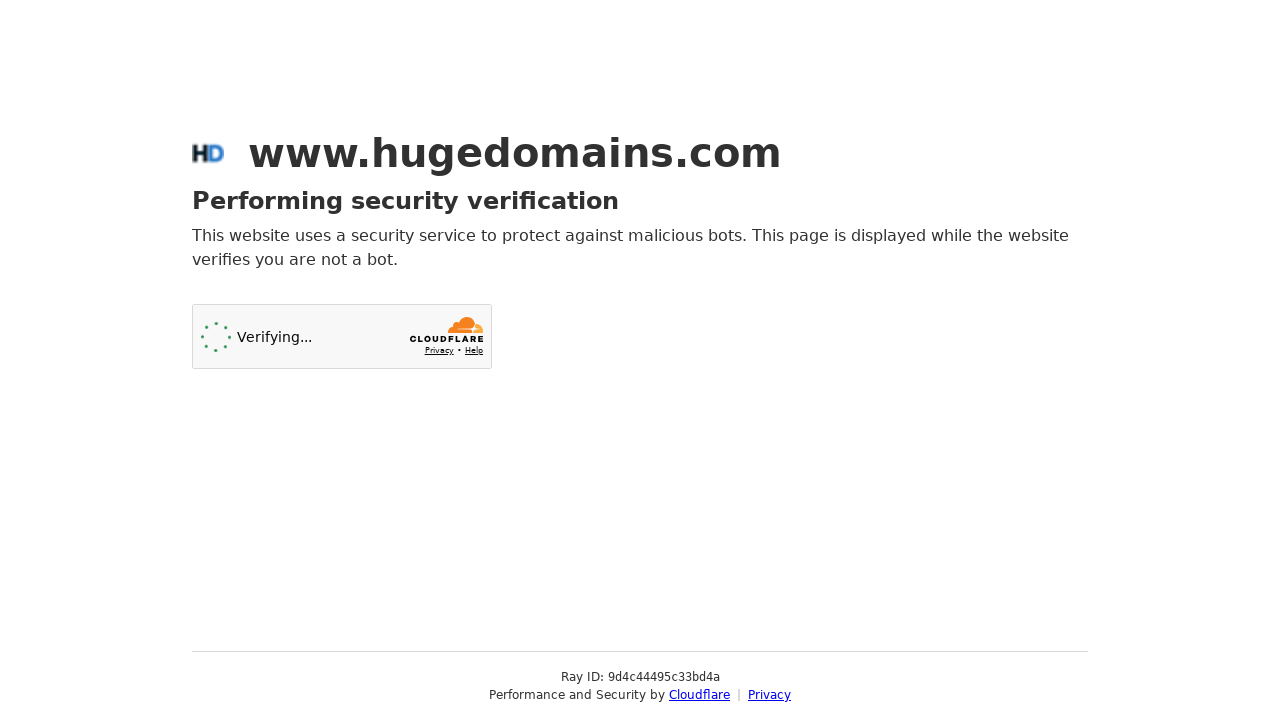

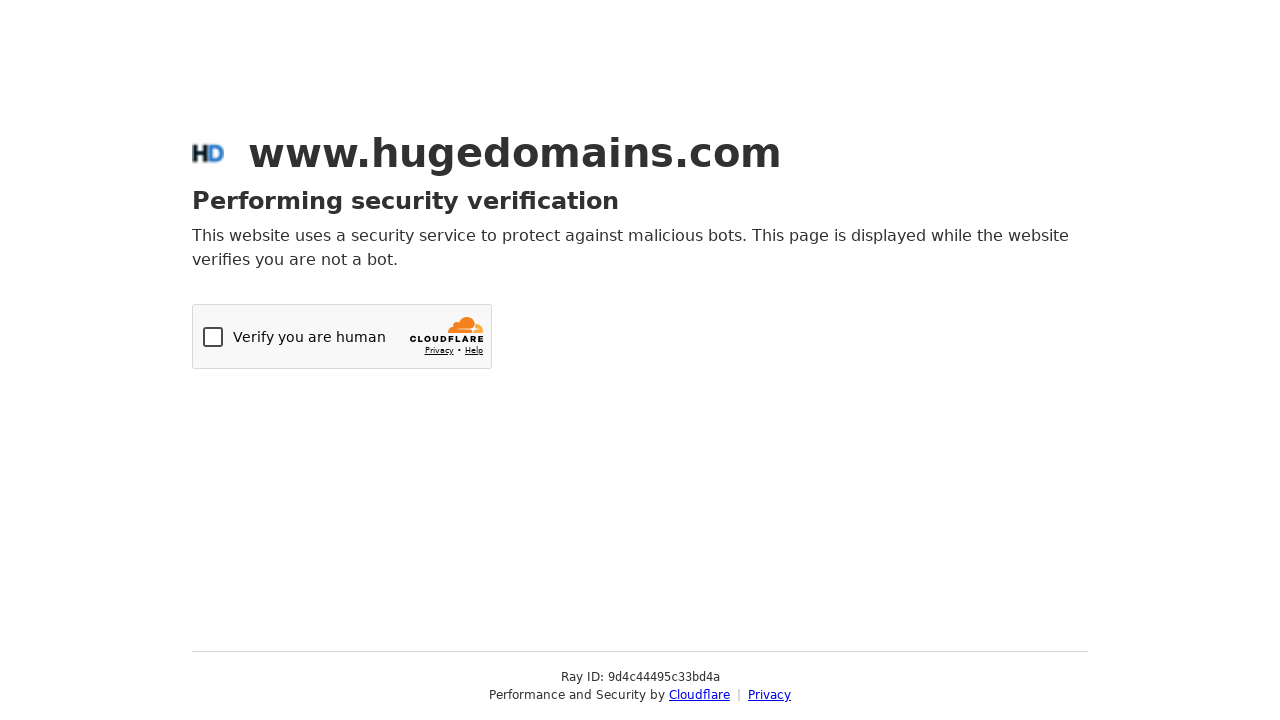